Navigates to a Selenium practice page and waits for the page DOM to be fully loaded before confirming the page is ready for interaction.

Starting URL: https://selectorshub.com/xpath-practice-page/

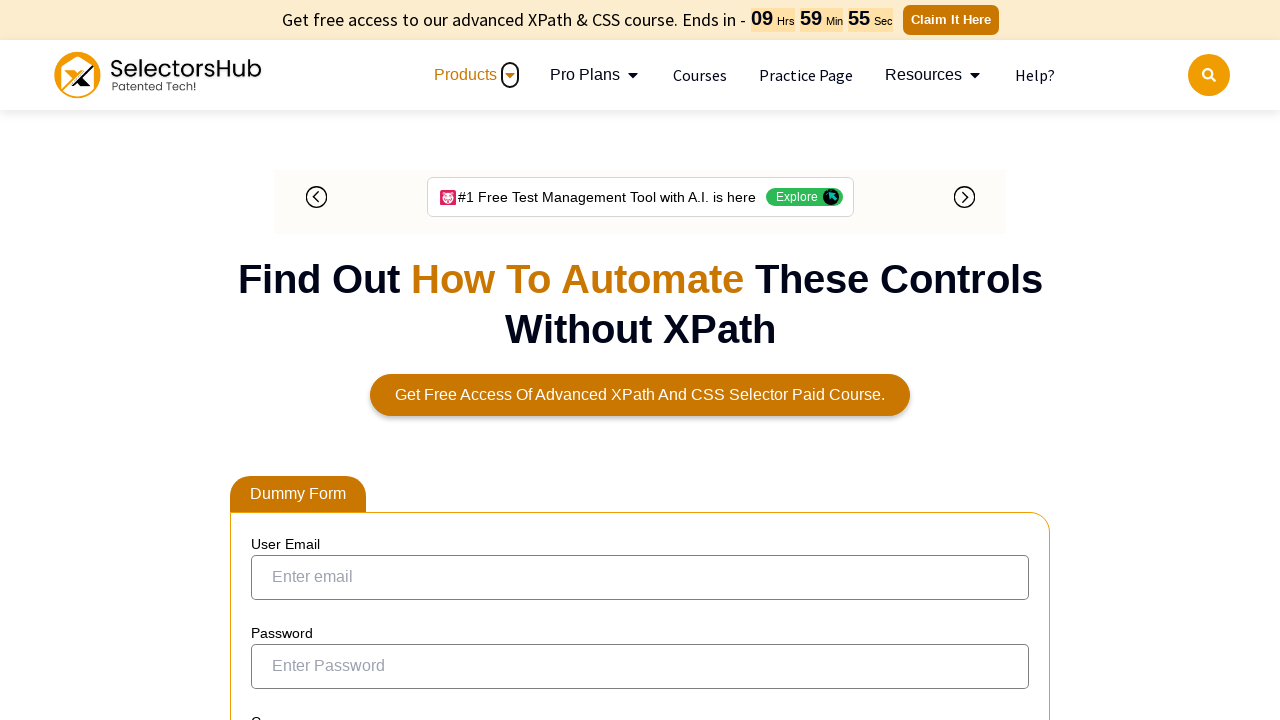

Waited for DOM content to be fully loaded
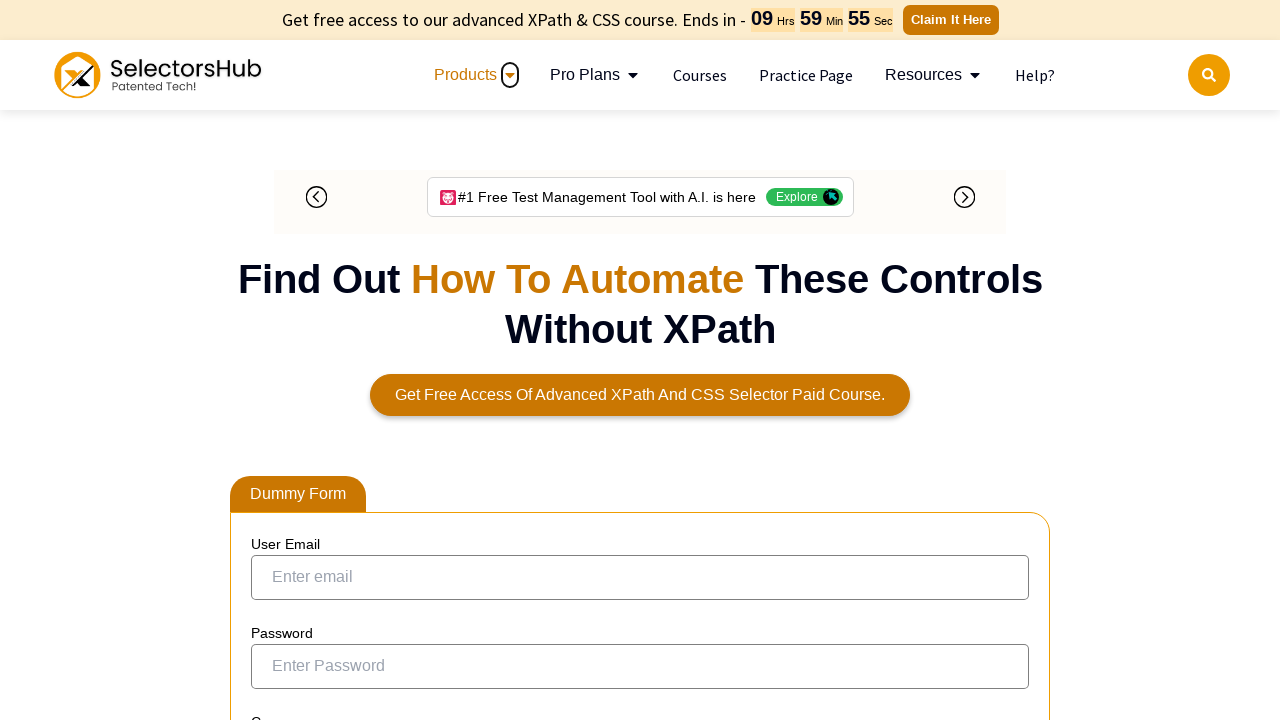

Waited for network to be idle, confirming all resources loaded
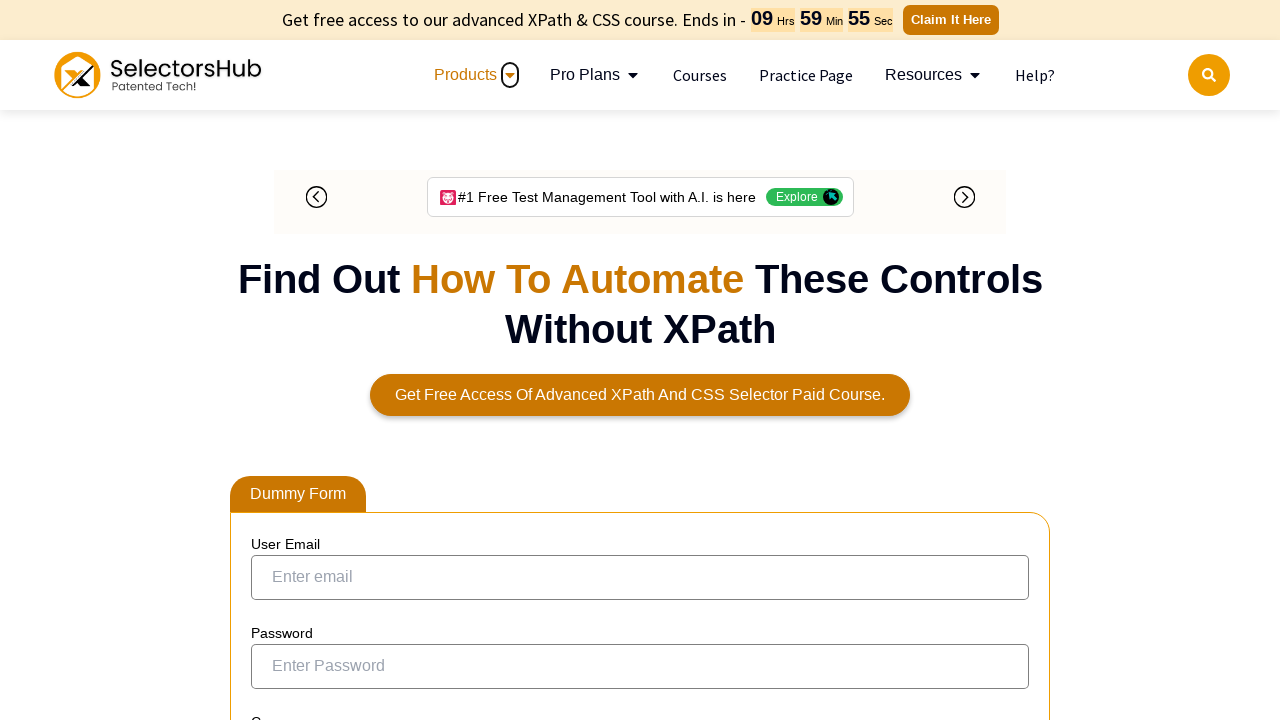

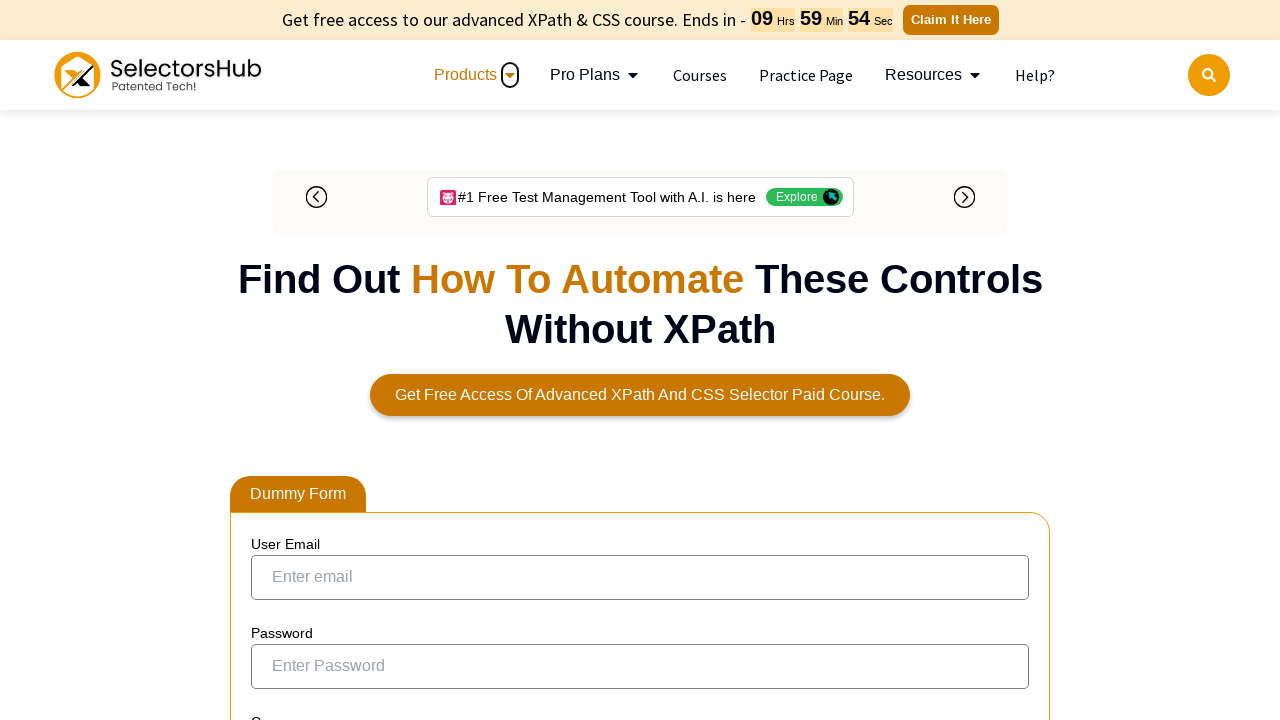